Tests radio button functionality by selecting gender and age options, then clicking get values button

Starting URL: https://www.lambdatest.com/selenium-playground/radiobutton-demo

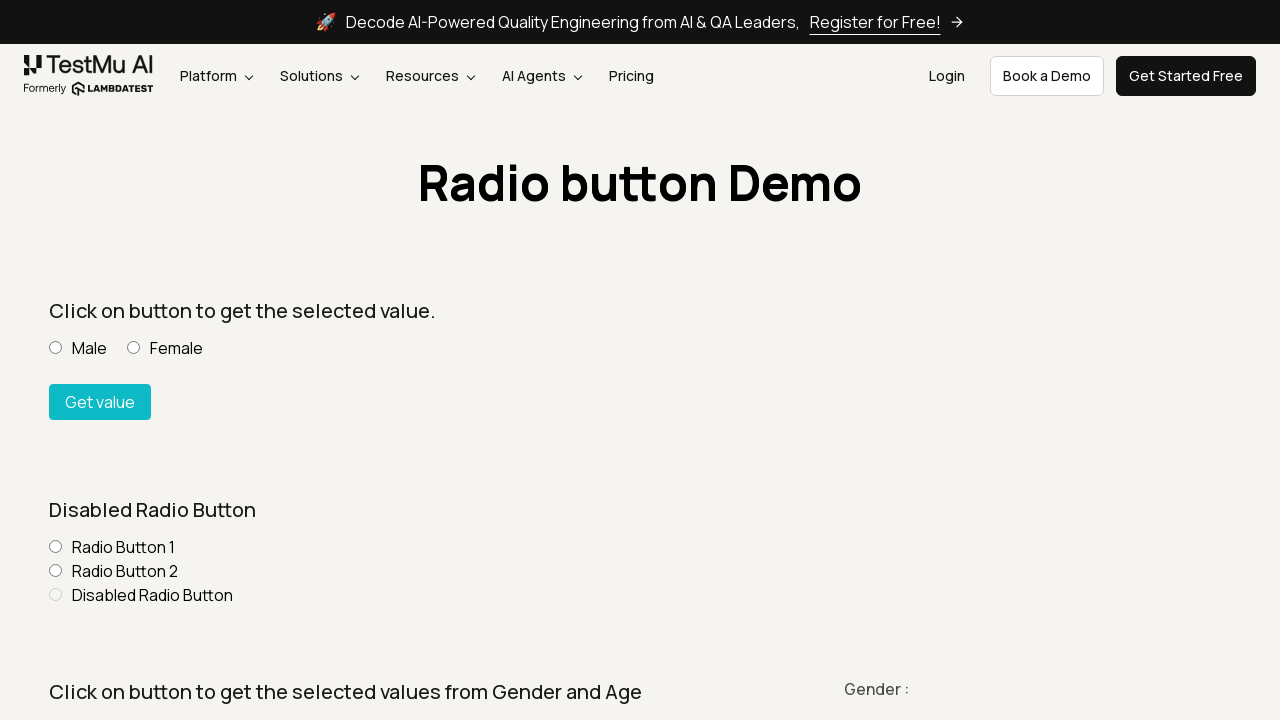

Selected Female radio button for gender at (134, 360) on xpath=//h4[normalize-space()='Gender :']/following::input[@value='Female']
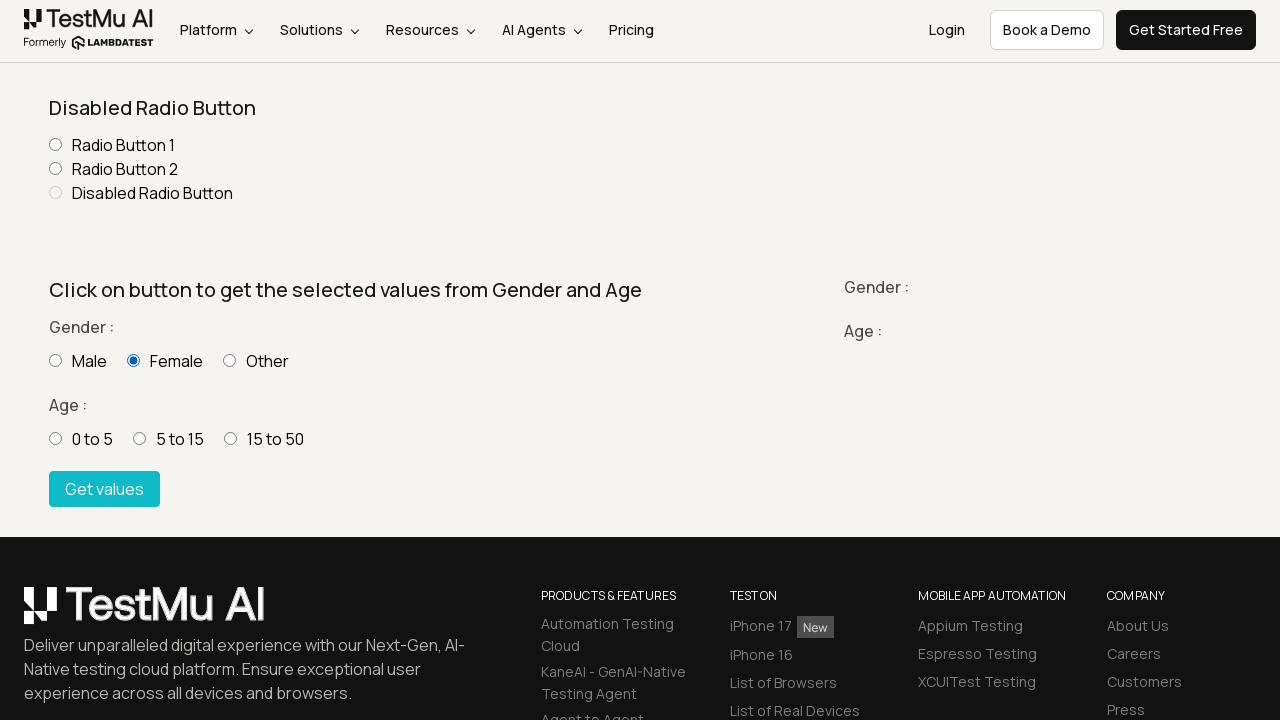

Selected age group 5-15 at (140, 438) on xpath=//input[@value='5 - 15']
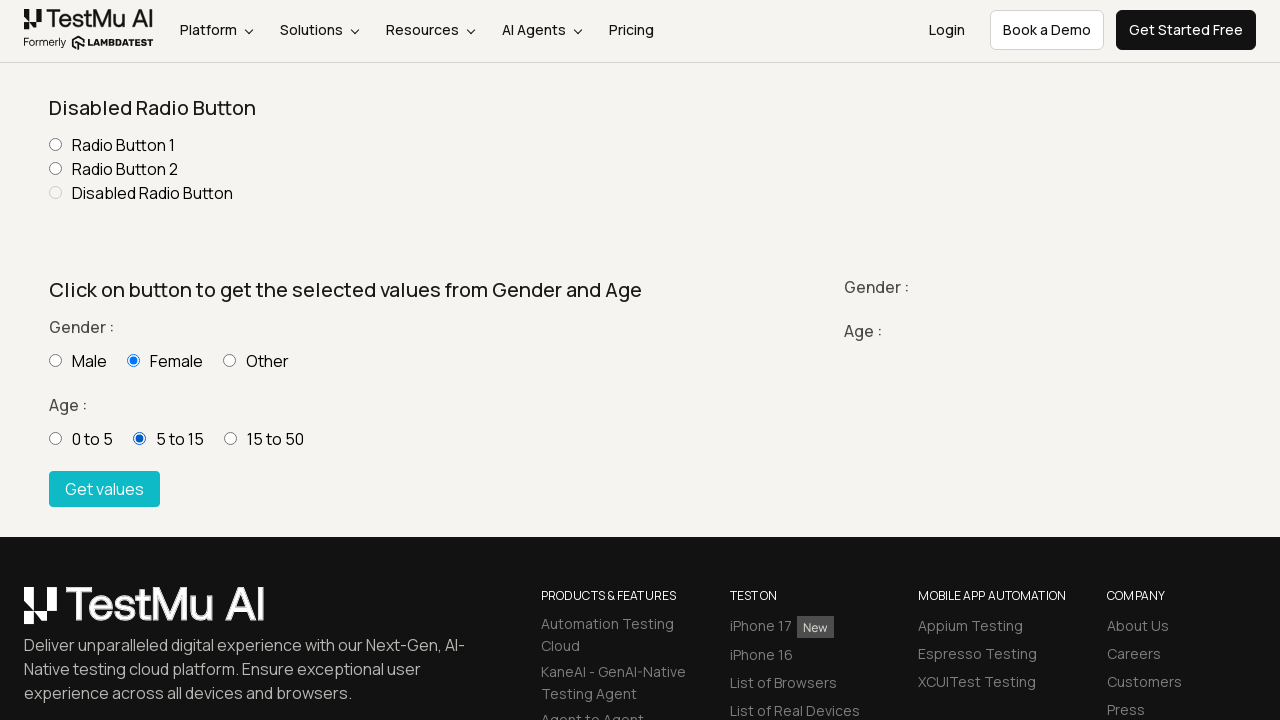

Clicked Get values button to retrieve selected options at (104, 489) on xpath=//button[normalize-space()='Get values']
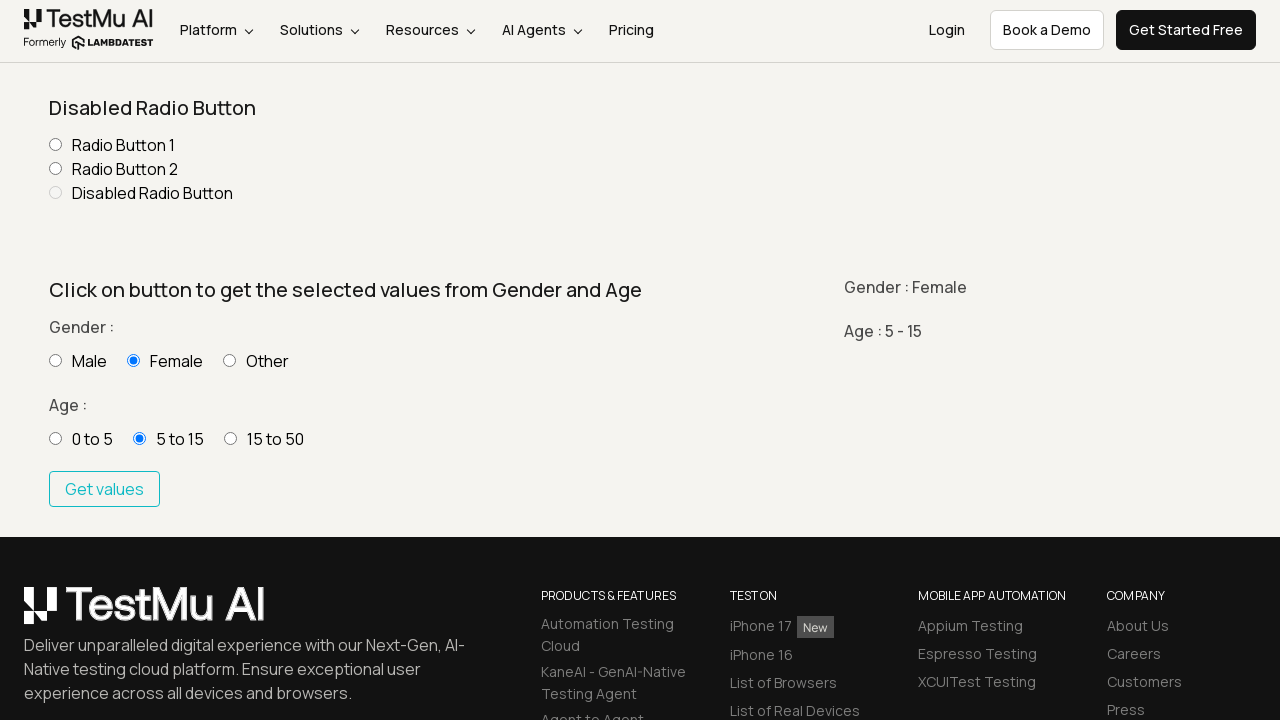

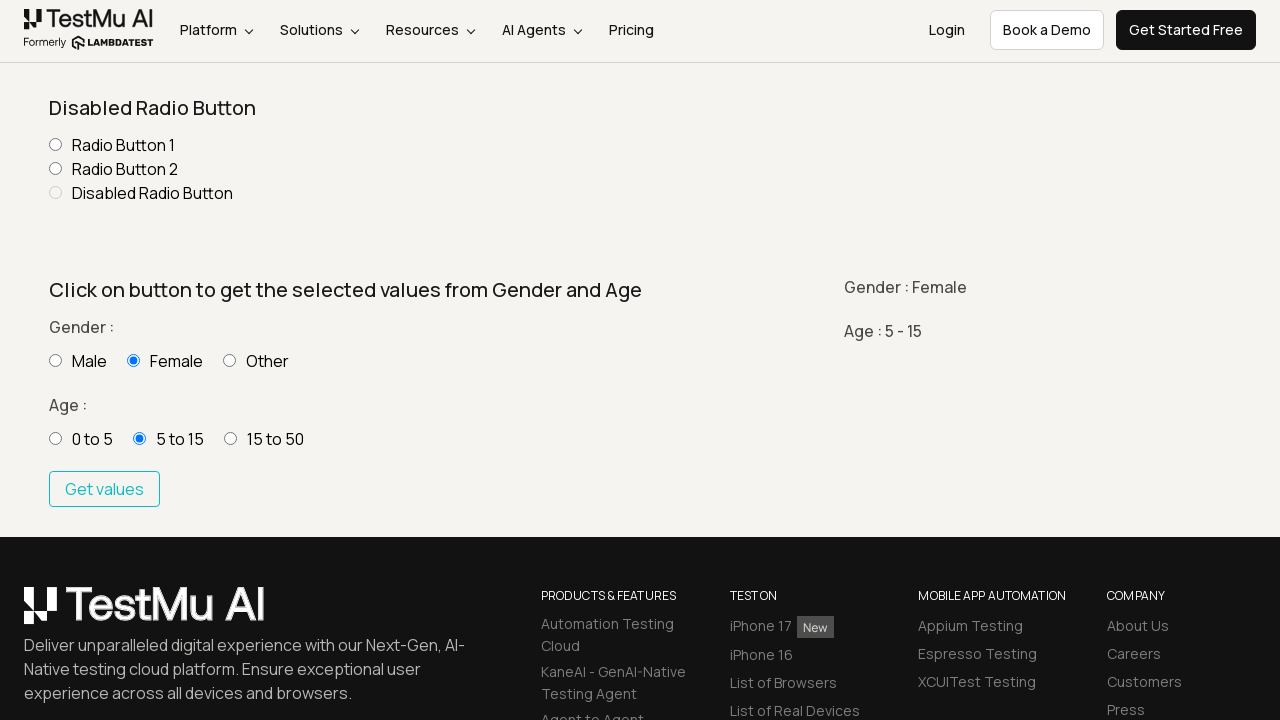